Tests checkbox functionality by verifying default states of two checkboxes, then clicking to toggle their selection states and confirming the changes.

Starting URL: http://practice.cydeo.com/checkboxes

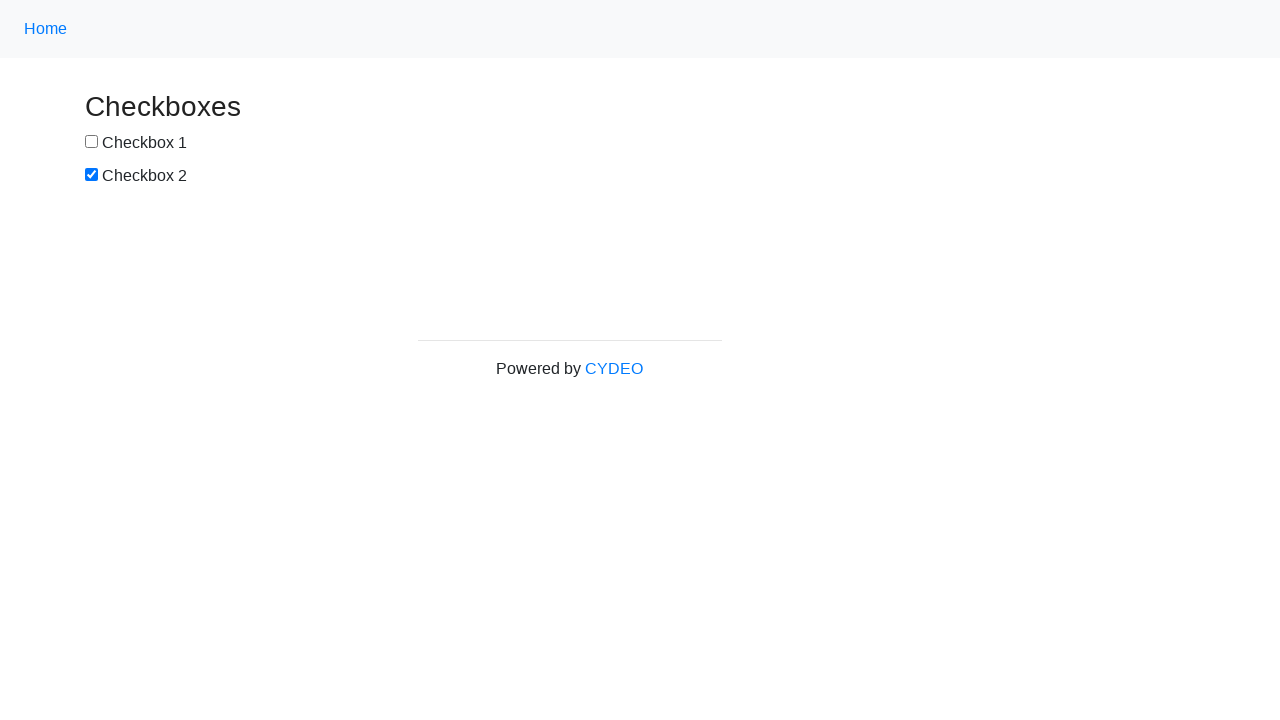

Located checkbox1 element
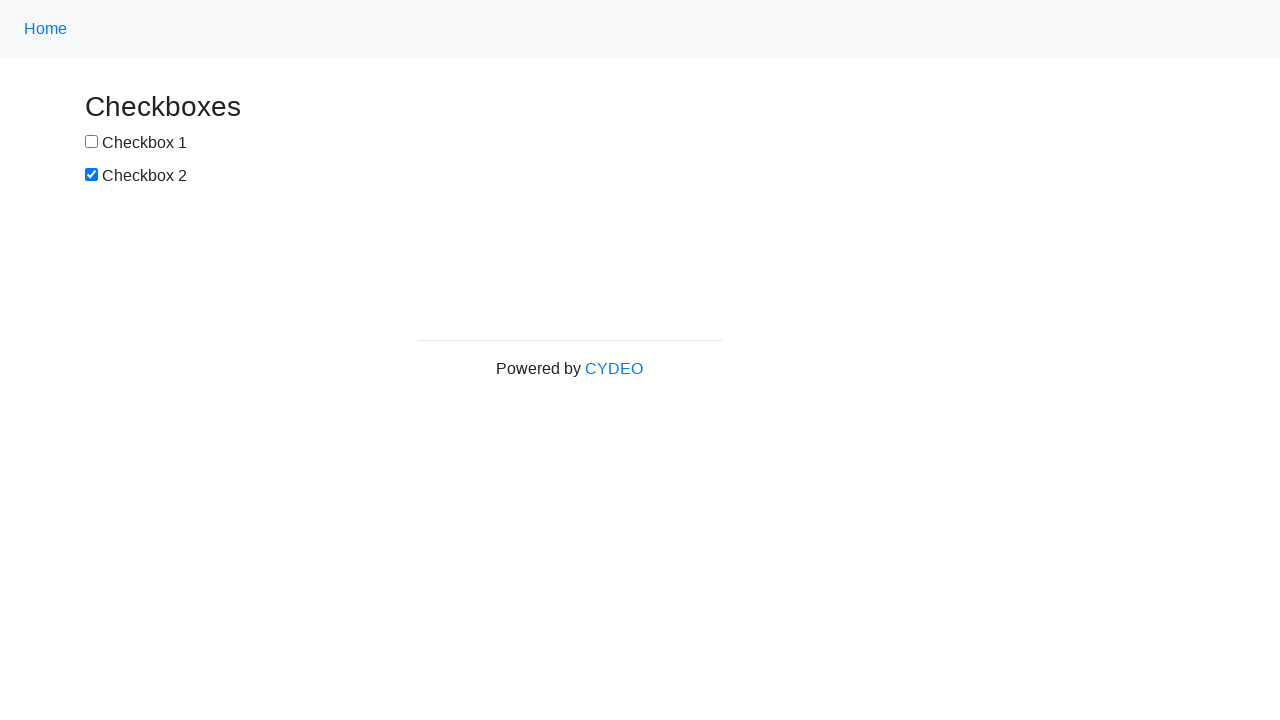

Located checkbox2 element
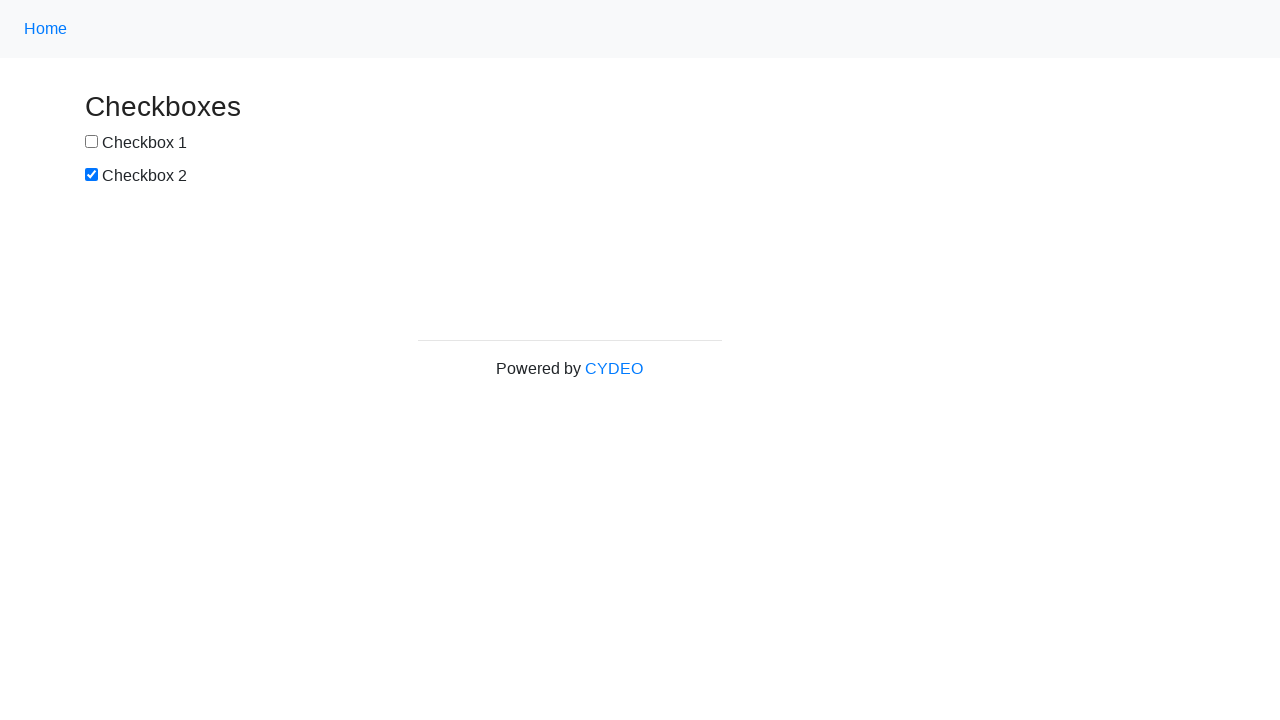

Verified checkbox1 is not selected by default
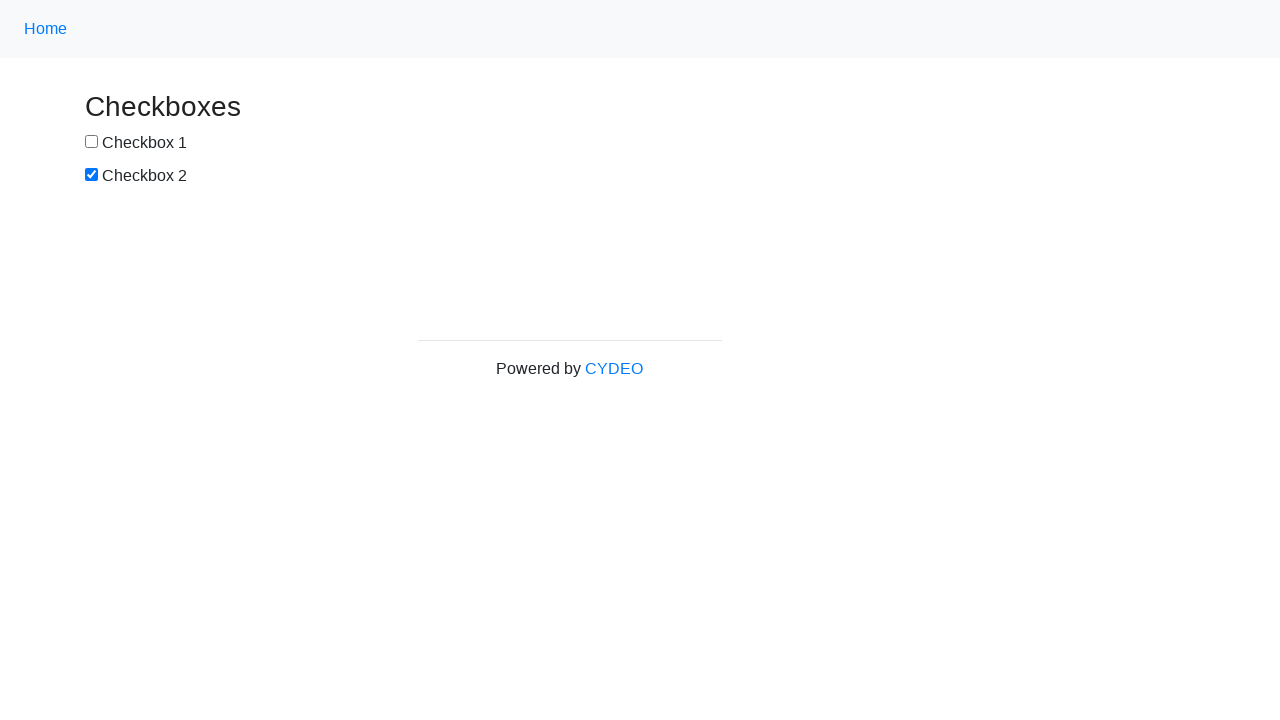

Verified checkbox2 is selected by default
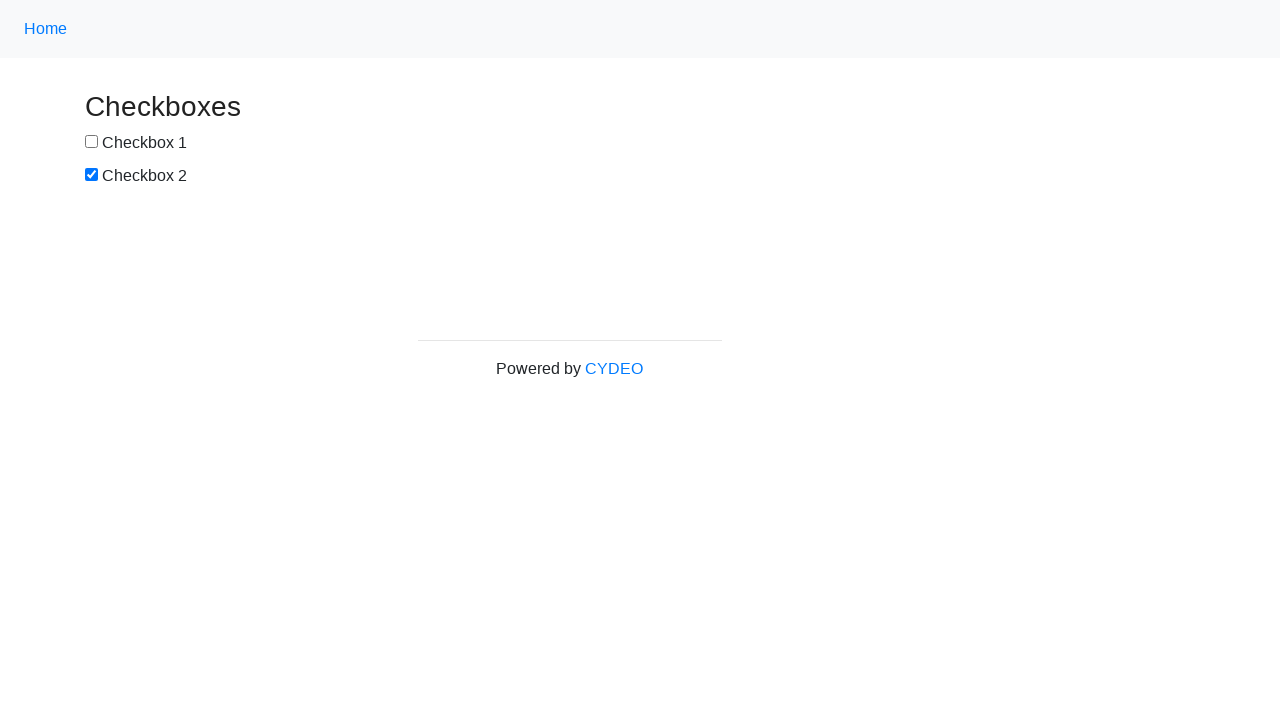

Clicked checkbox1 to select it at (92, 142) on input[name='checkbox1']
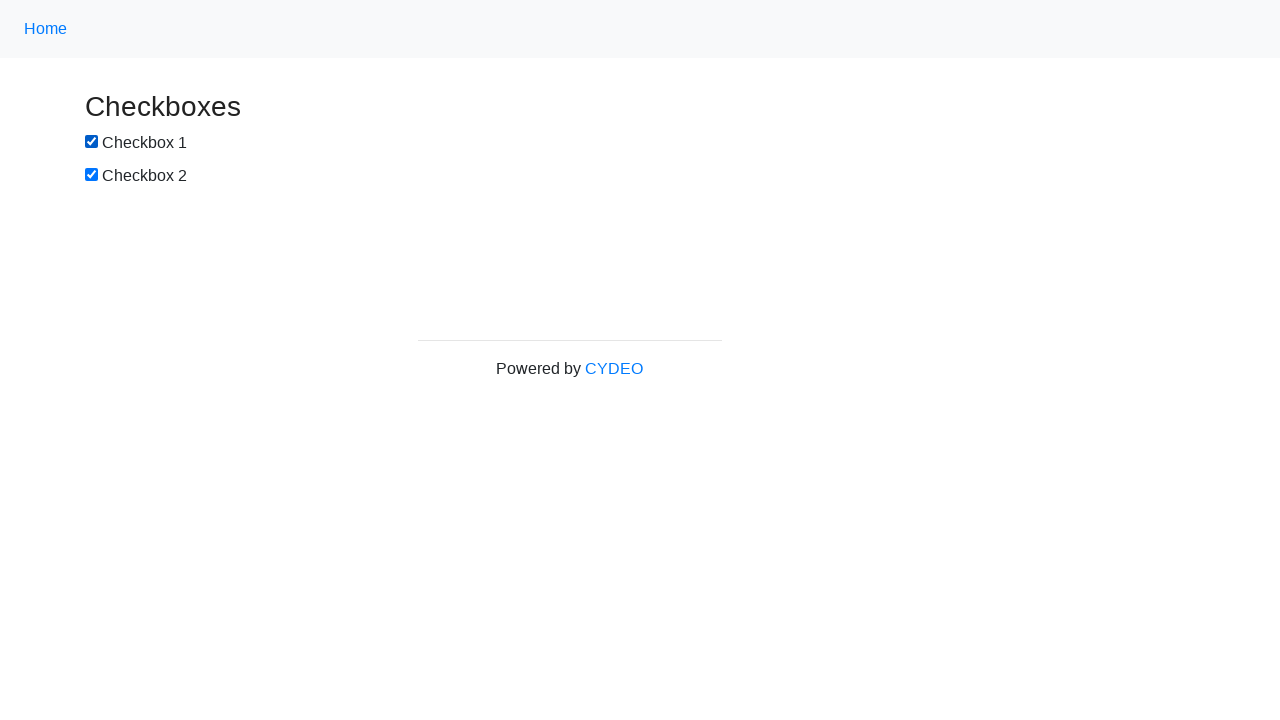

Clicked checkbox2 to deselect it at (92, 175) on input[name='checkbox2']
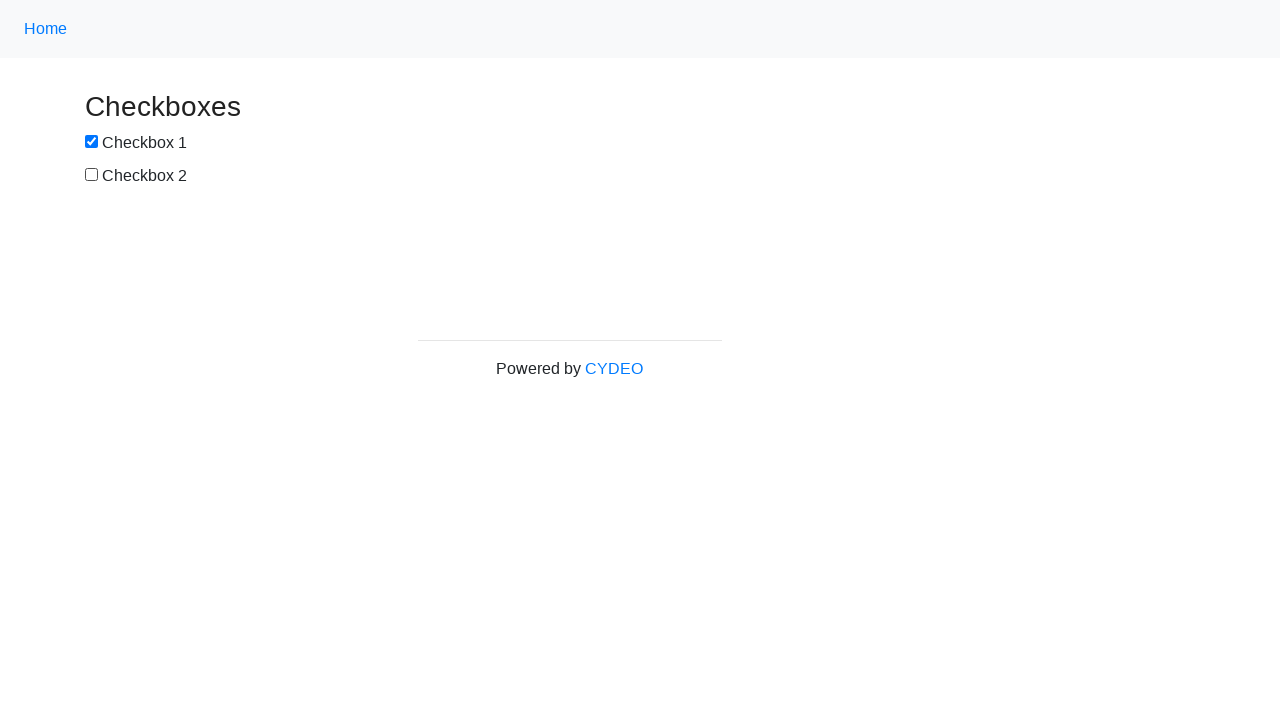

Verified checkbox1 is now selected after clicking
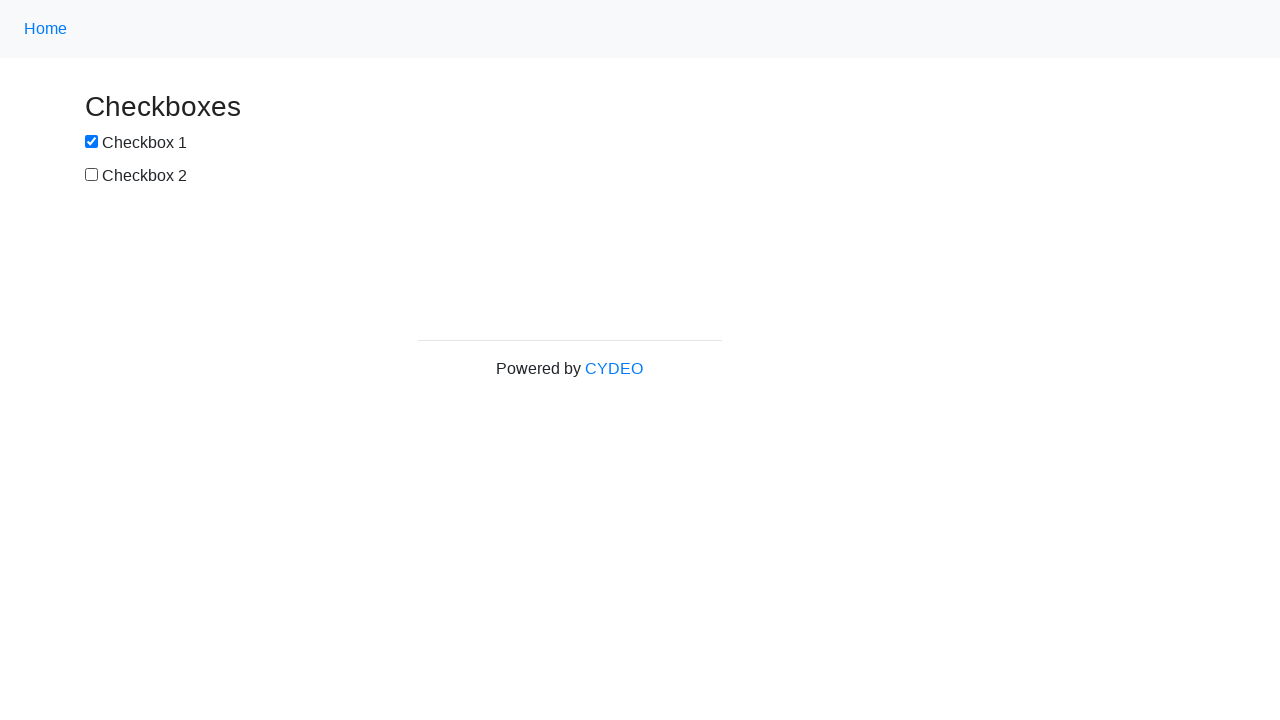

Verified checkbox2 is now deselected after clicking
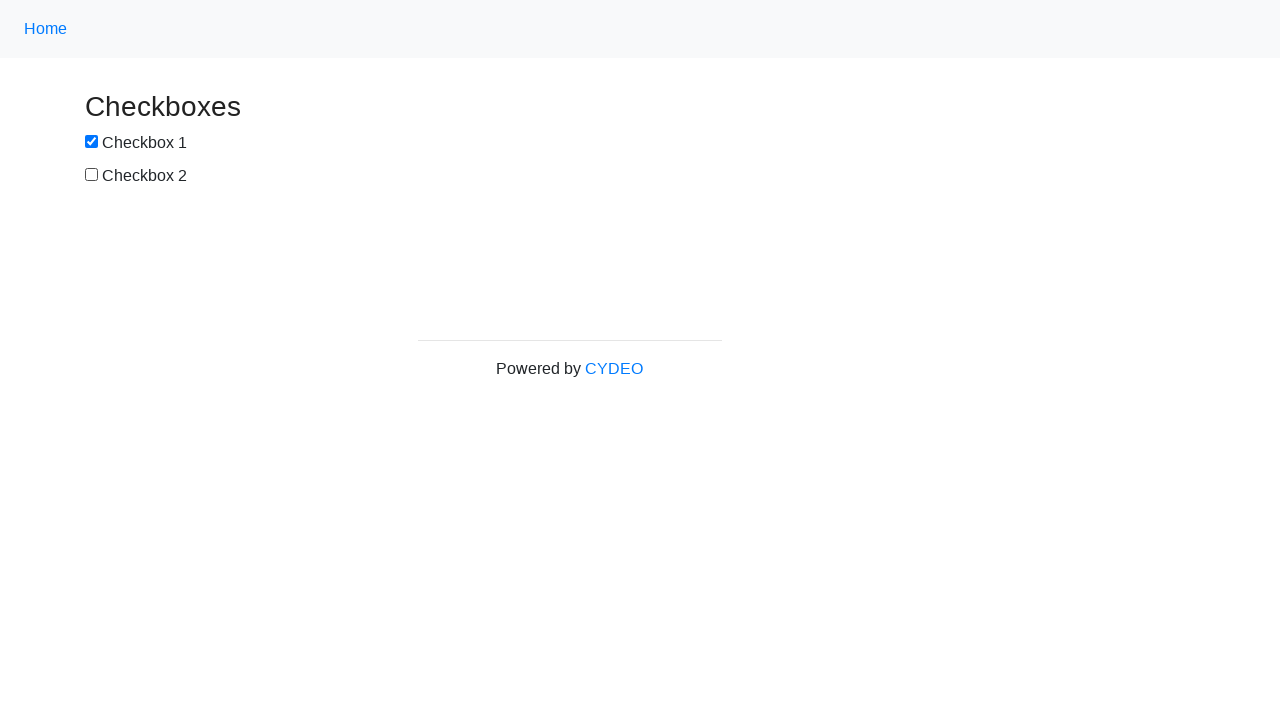

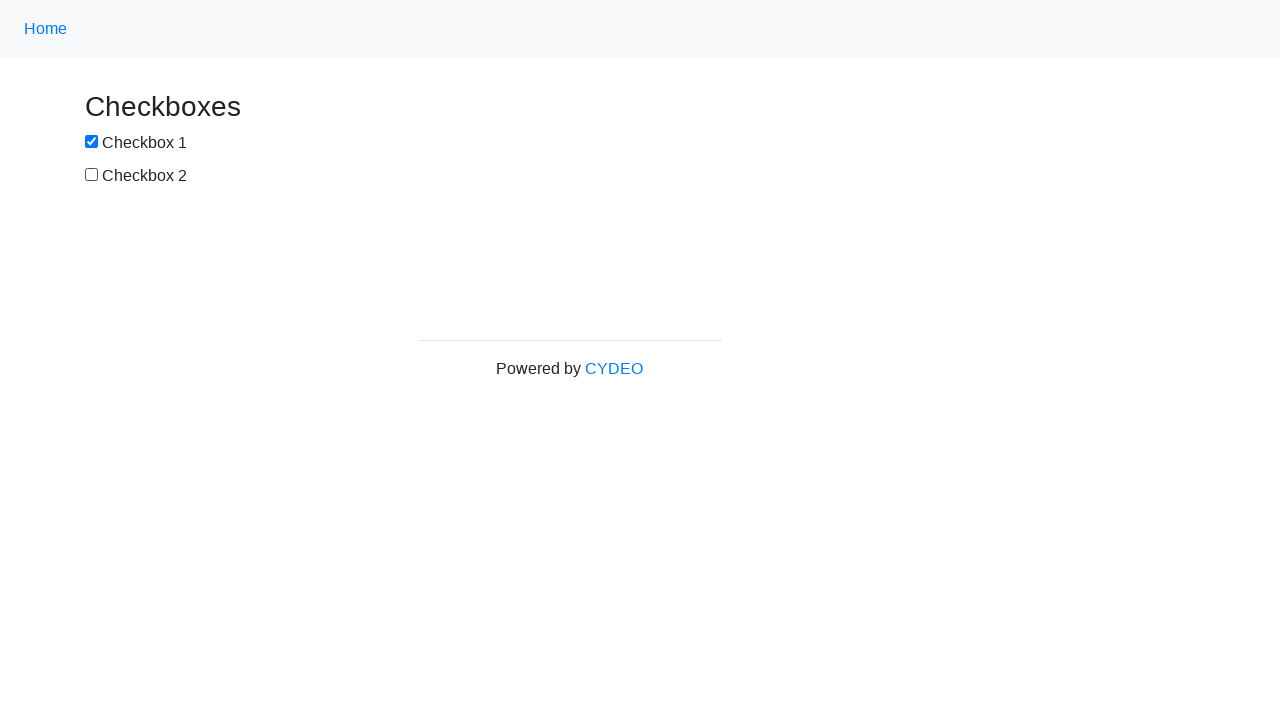